Tests that edits are cancelled when pressing Escape key.

Starting URL: https://demo.playwright.dev/todomvc

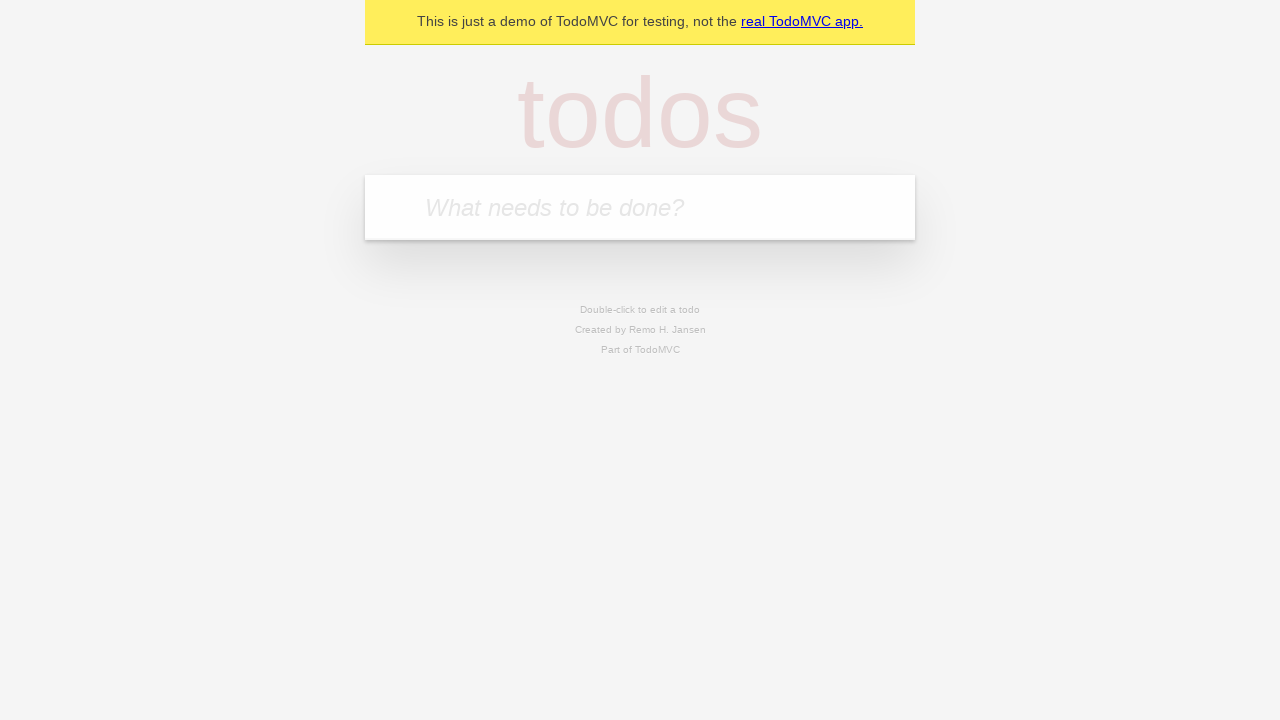

Filled new todo input with 'buy some cheese' on .new-todo
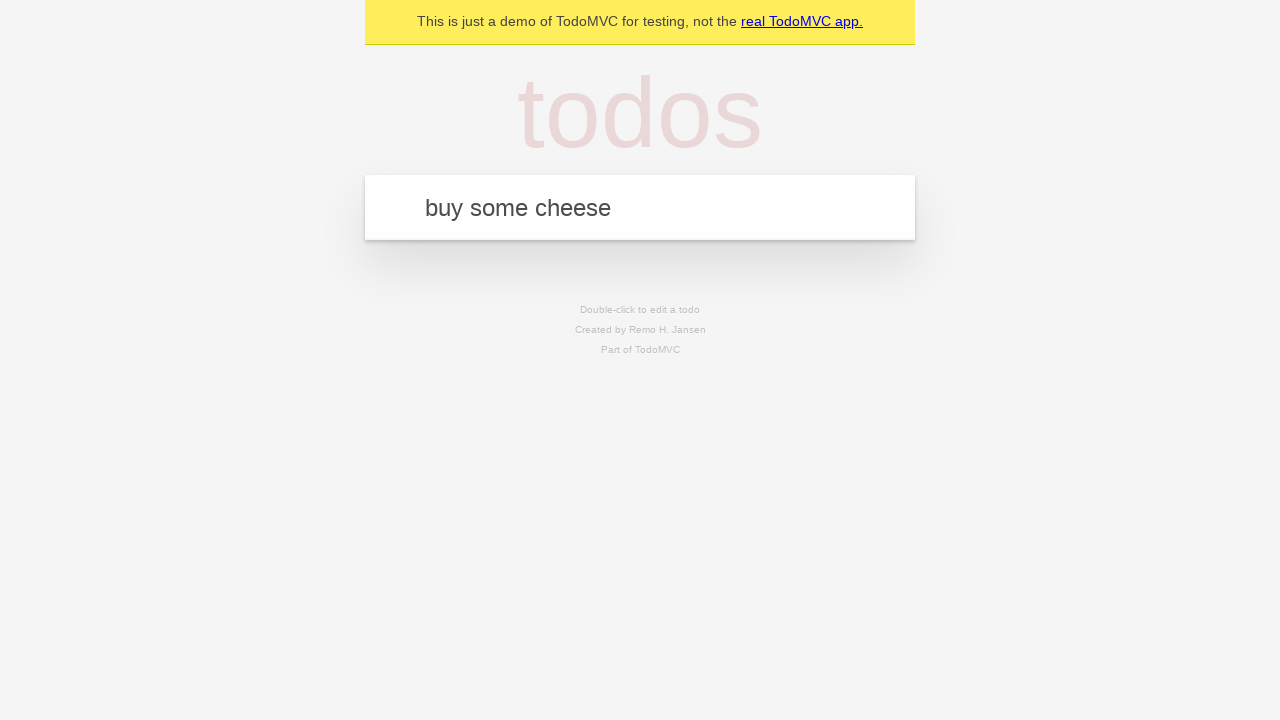

Pressed Enter to create first todo on .new-todo
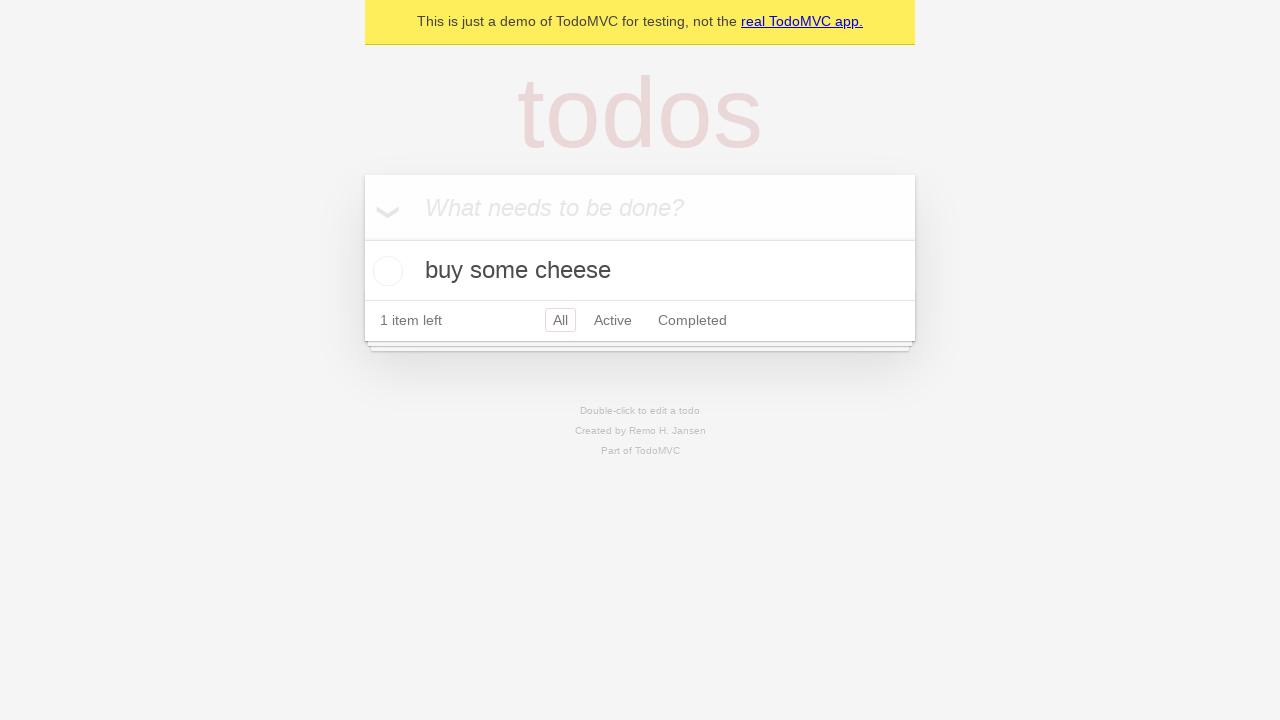

Filled new todo input with 'feed the cat' on .new-todo
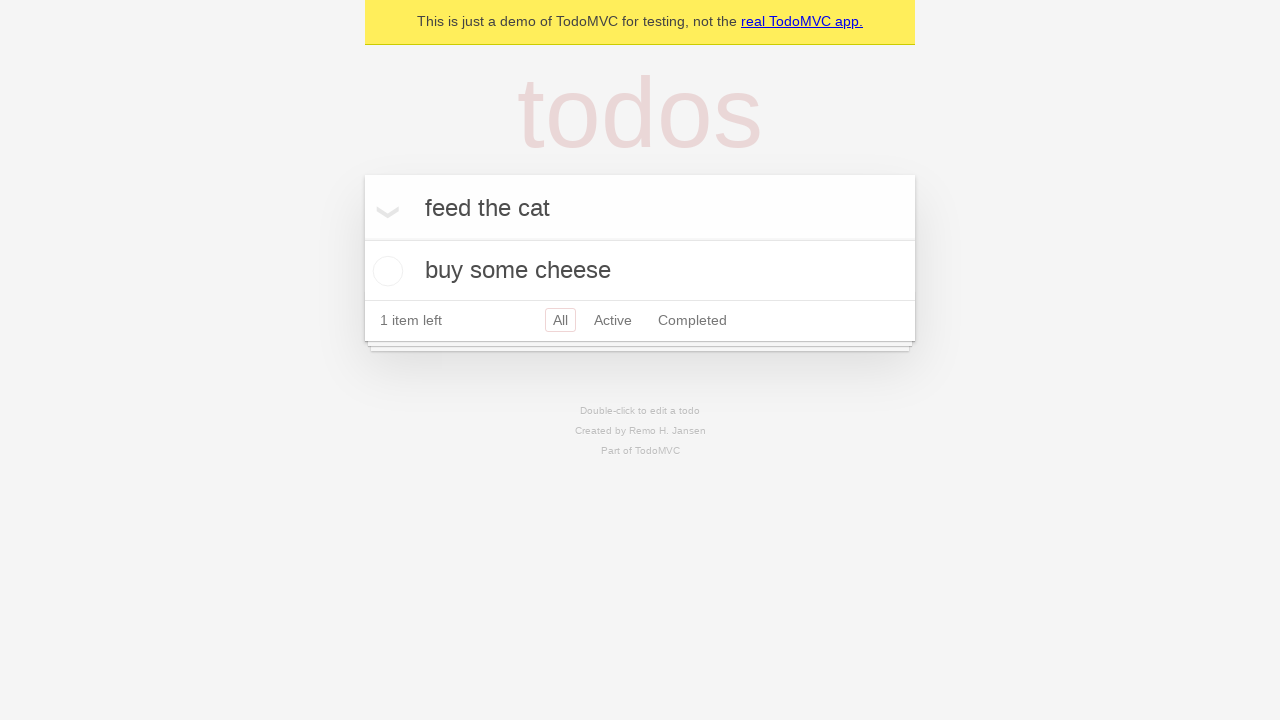

Pressed Enter to create second todo on .new-todo
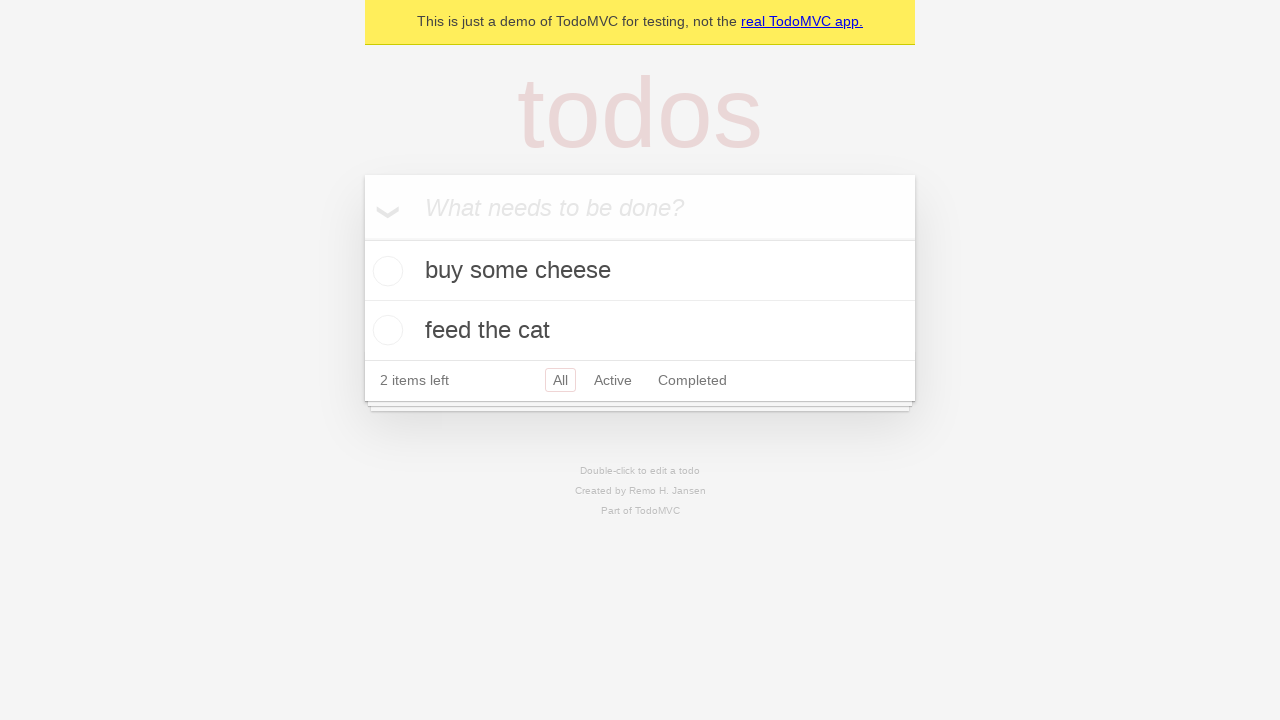

Filled new todo input with 'book a doctors appointment' on .new-todo
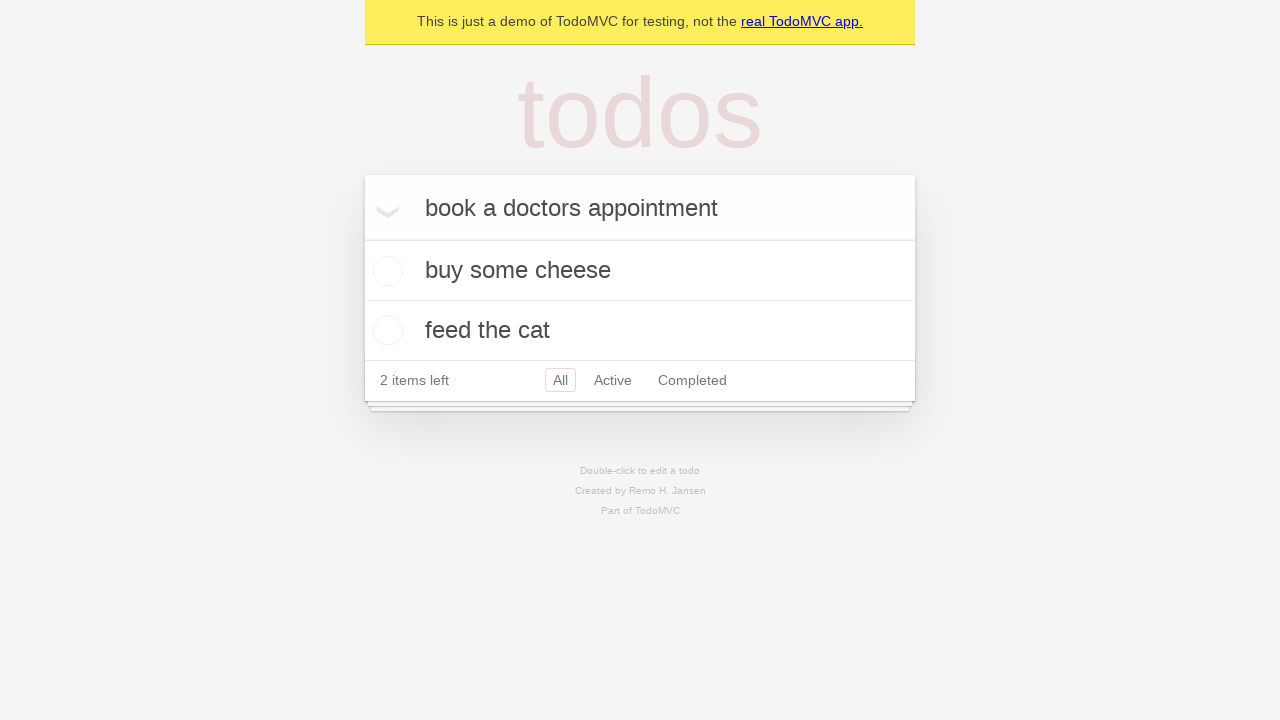

Pressed Enter to create third todo on .new-todo
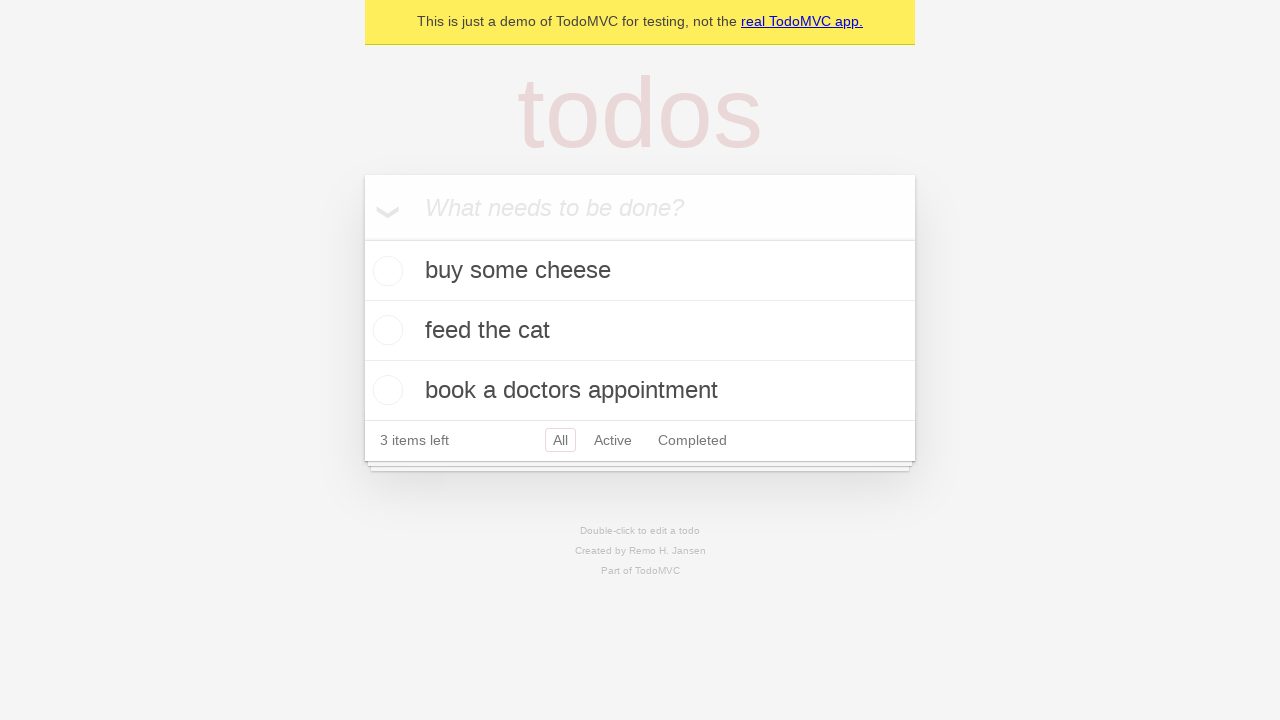

Double-clicked second todo to enter edit mode at (640, 331) on .todo-list li >> nth=1
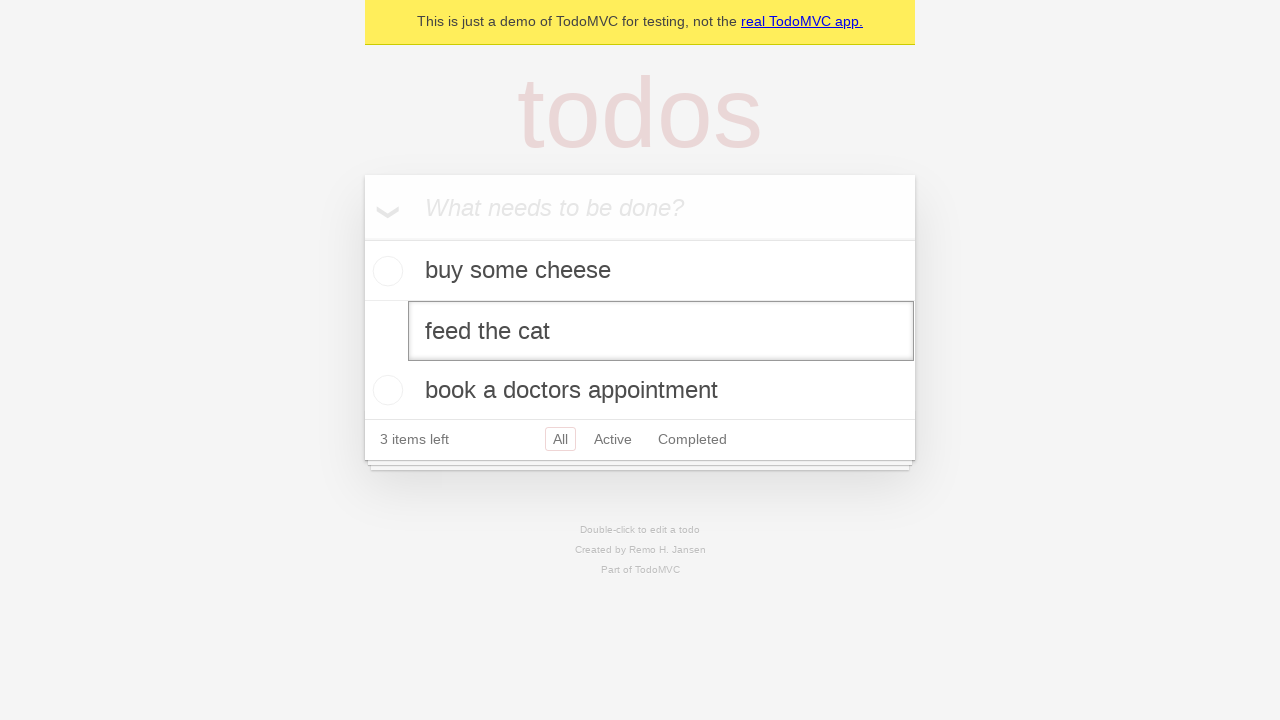

Filled edit field with 'buy some sausages' on .todo-list li >> nth=1 >> .edit
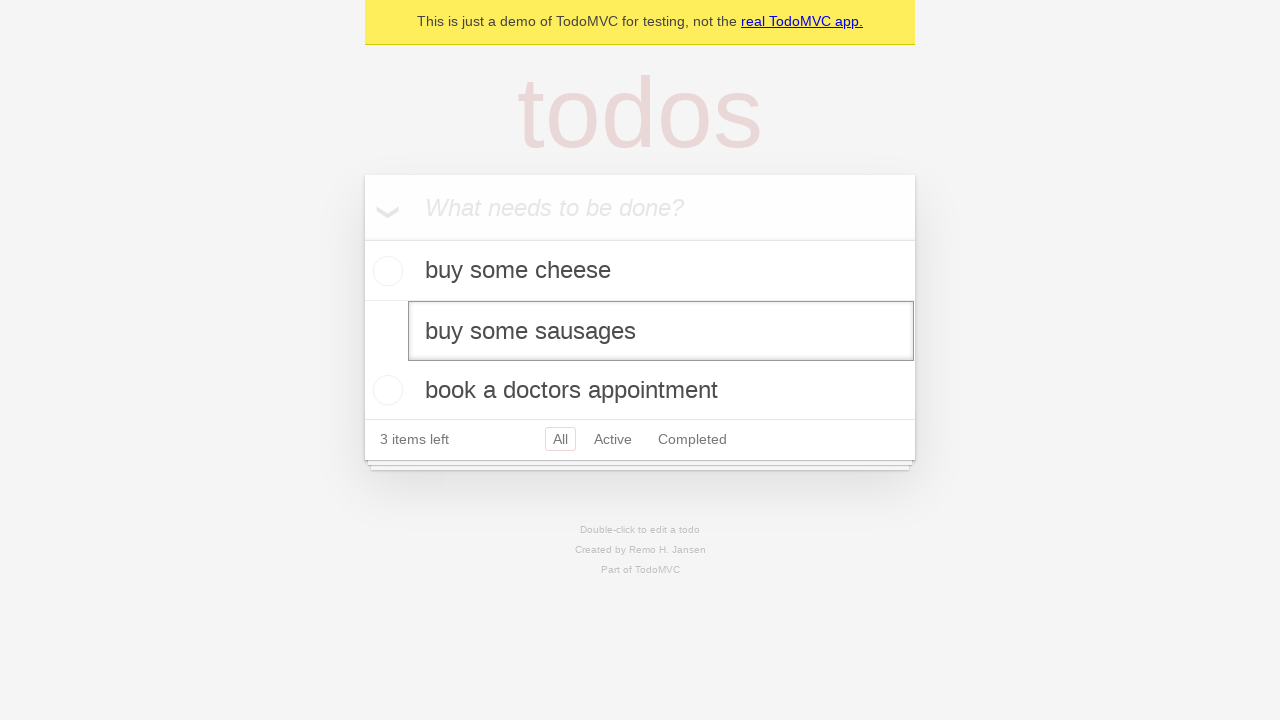

Pressed Escape to cancel edit without saving changes on .todo-list li >> nth=1 >> .edit
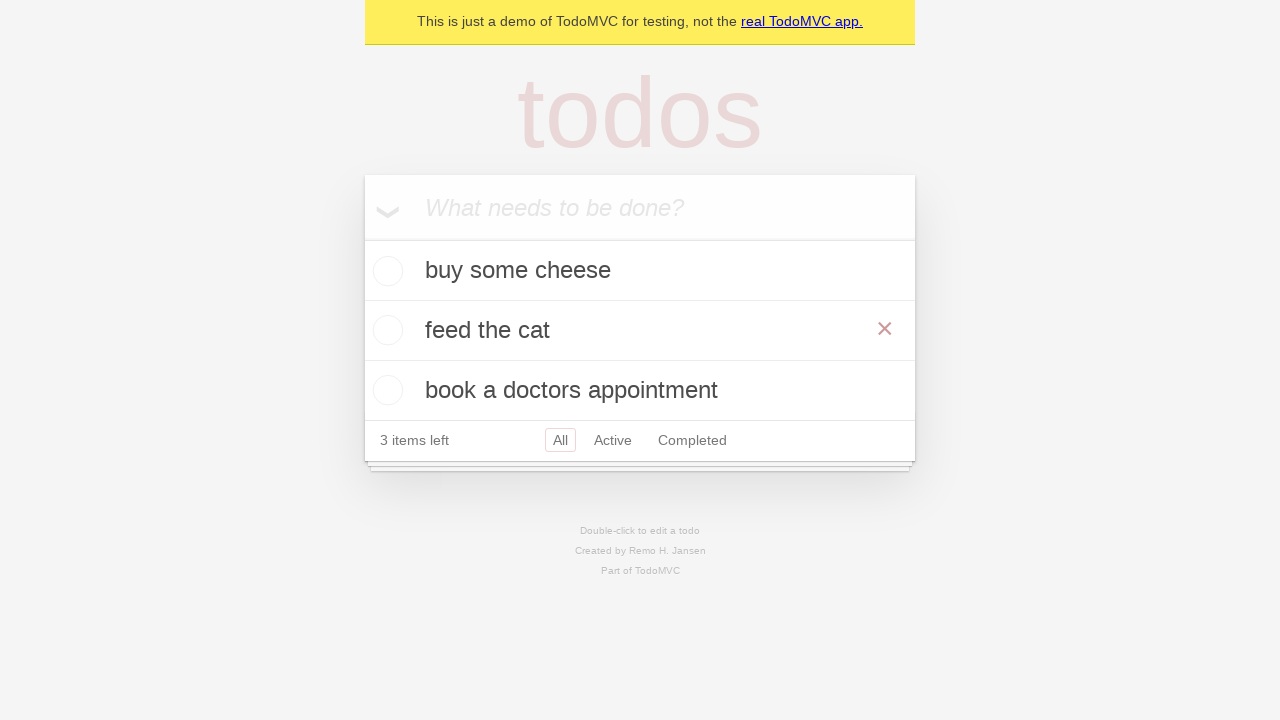

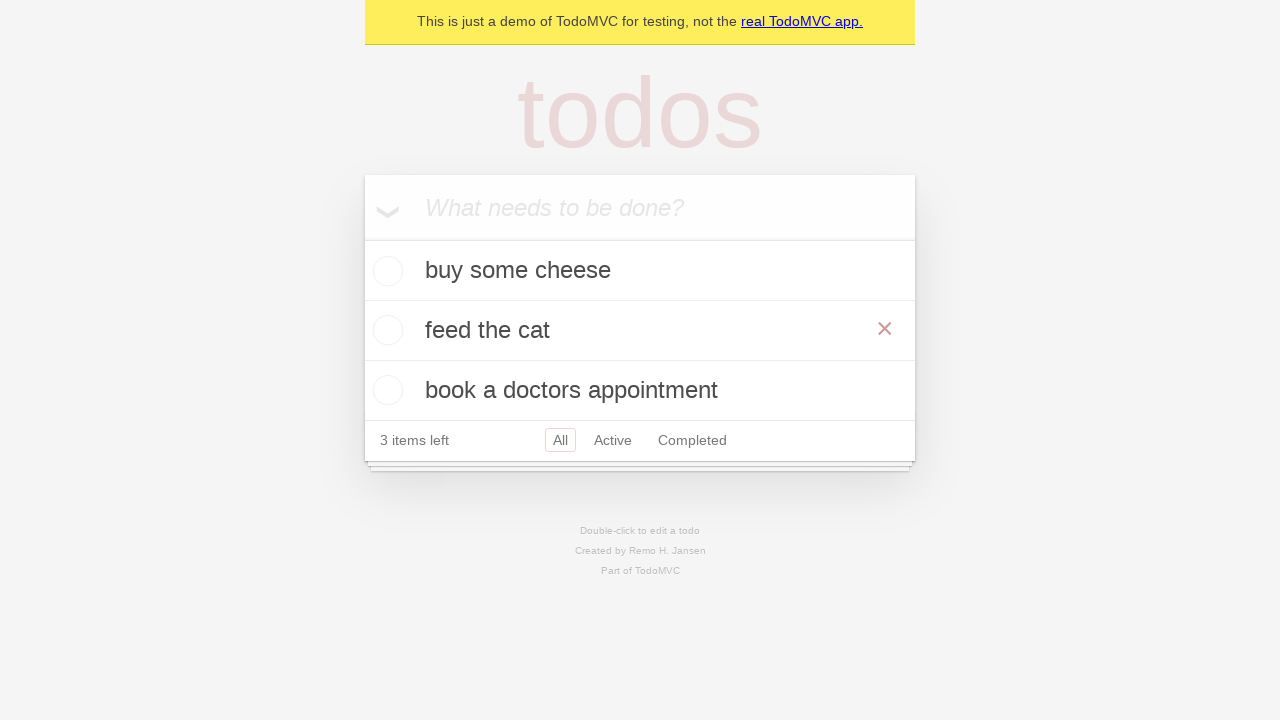